Tests that an error message is shown when trying to save an employee with an empty name field

Starting URL: https://devmountain-qa.github.io/employee-manager/1.2_Version/index.html

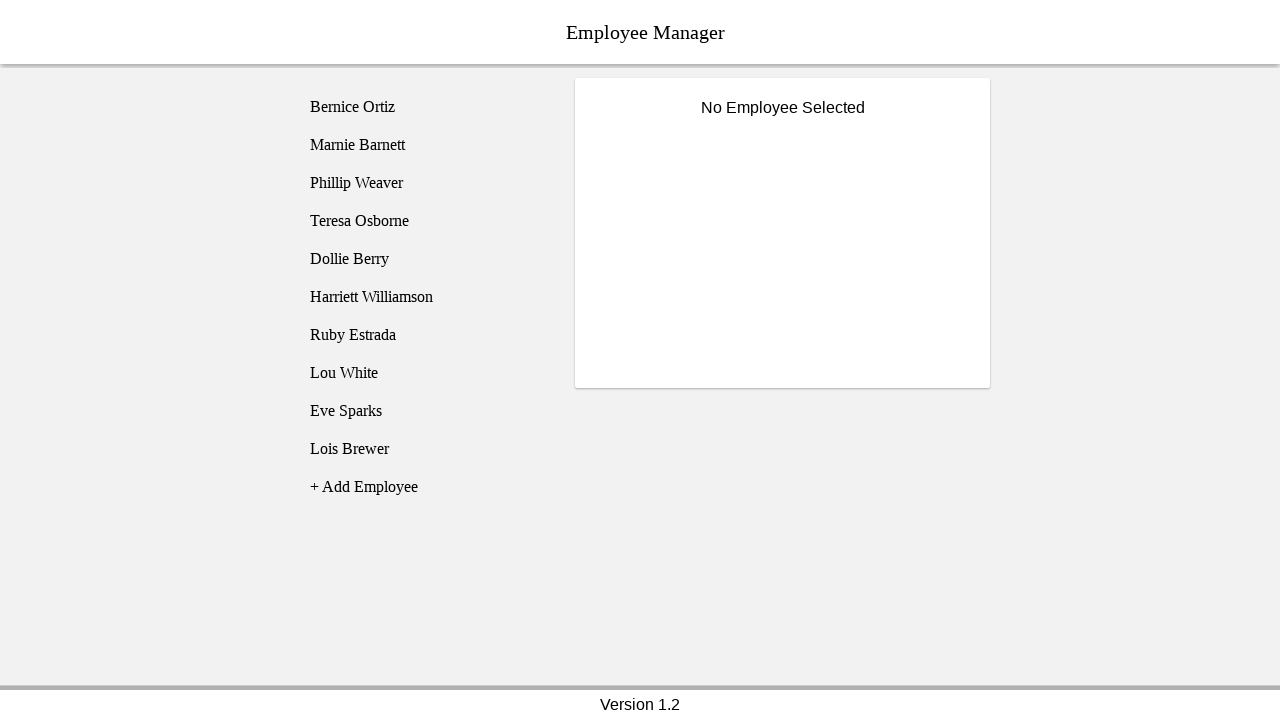

Clicked on Bernice Ortiz employee at (425, 107) on [name='employee1']
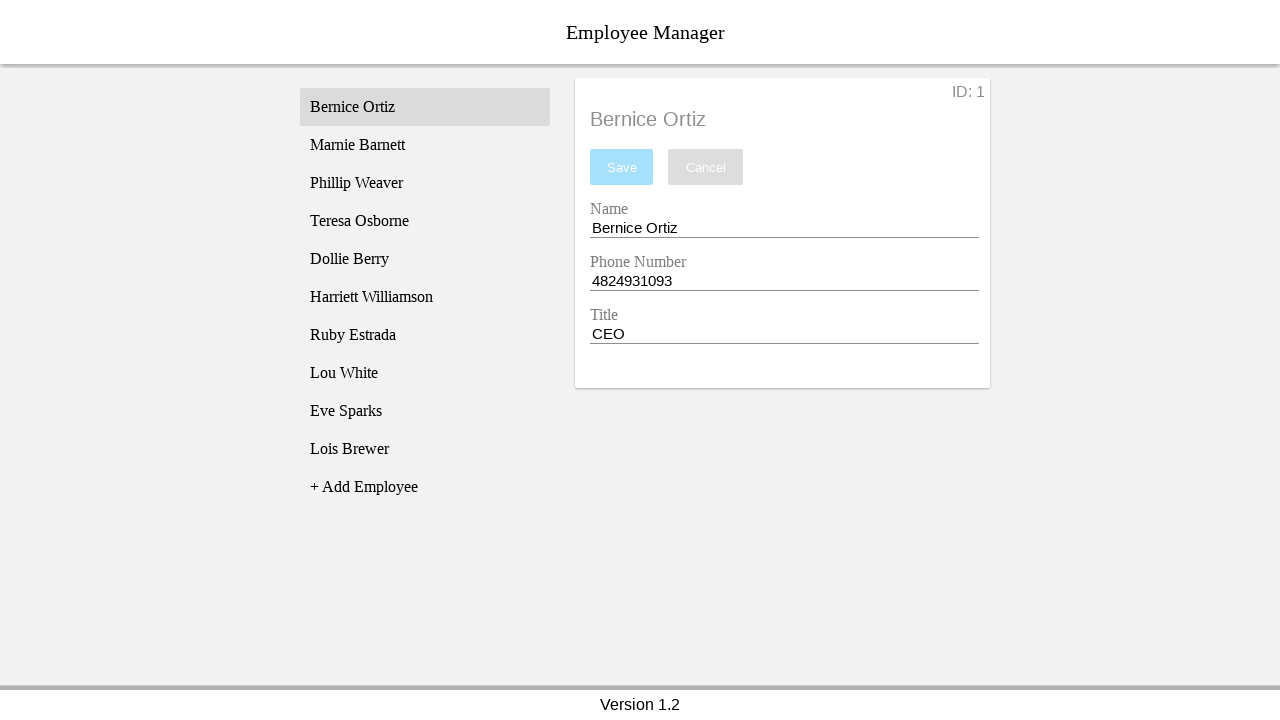

Name input field became visible
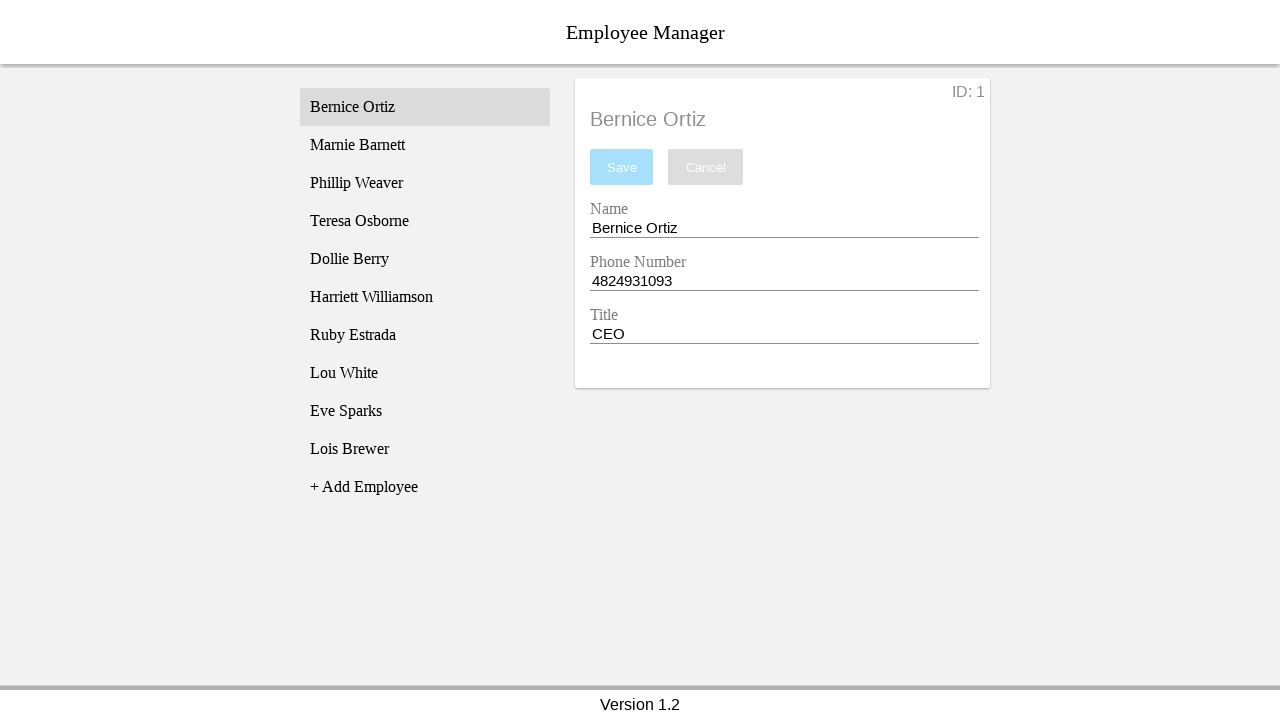

Cleared the name input field on [name='nameEntry']
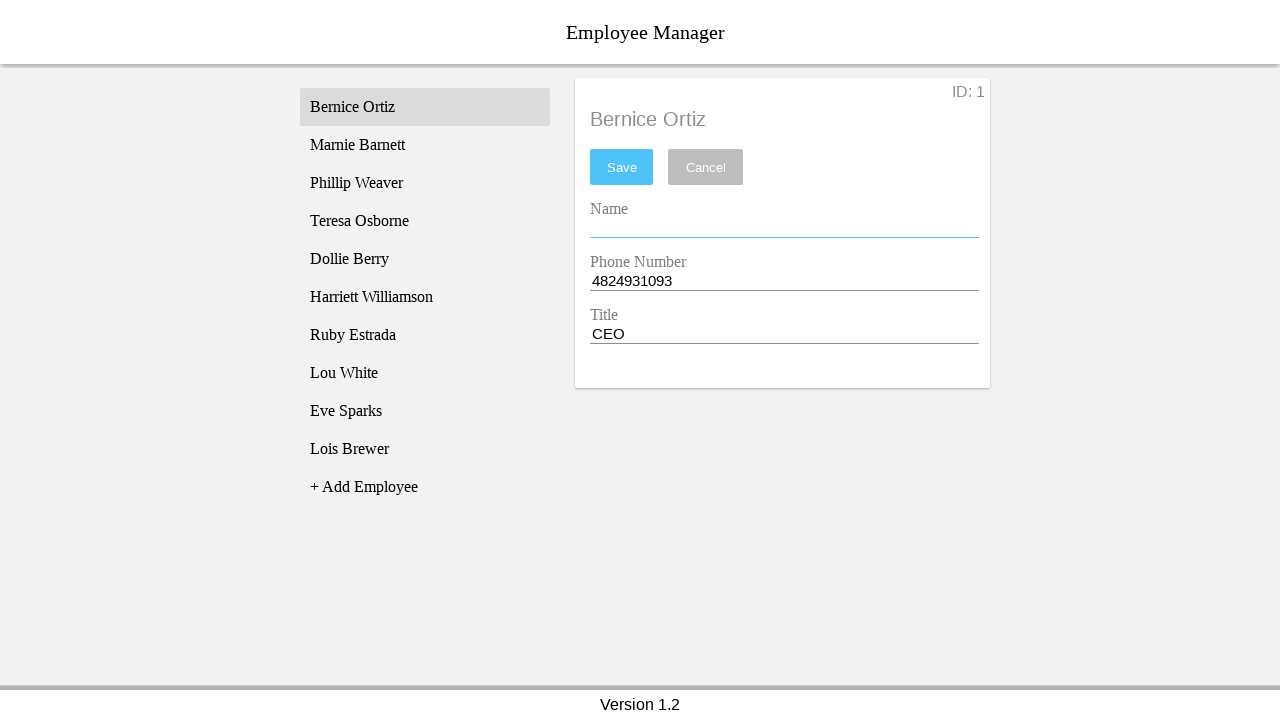

Pressed Space in name field on [name='nameEntry']
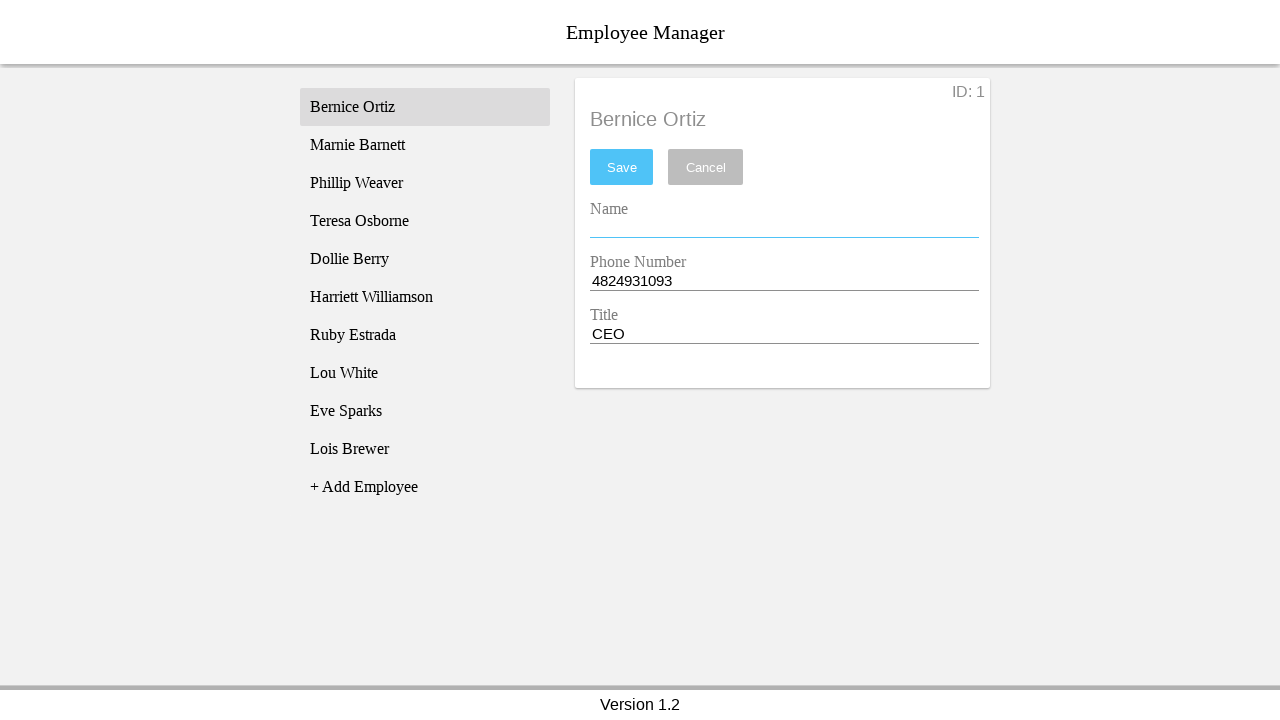

Pressed Backspace to remove space from name field on [name='nameEntry']
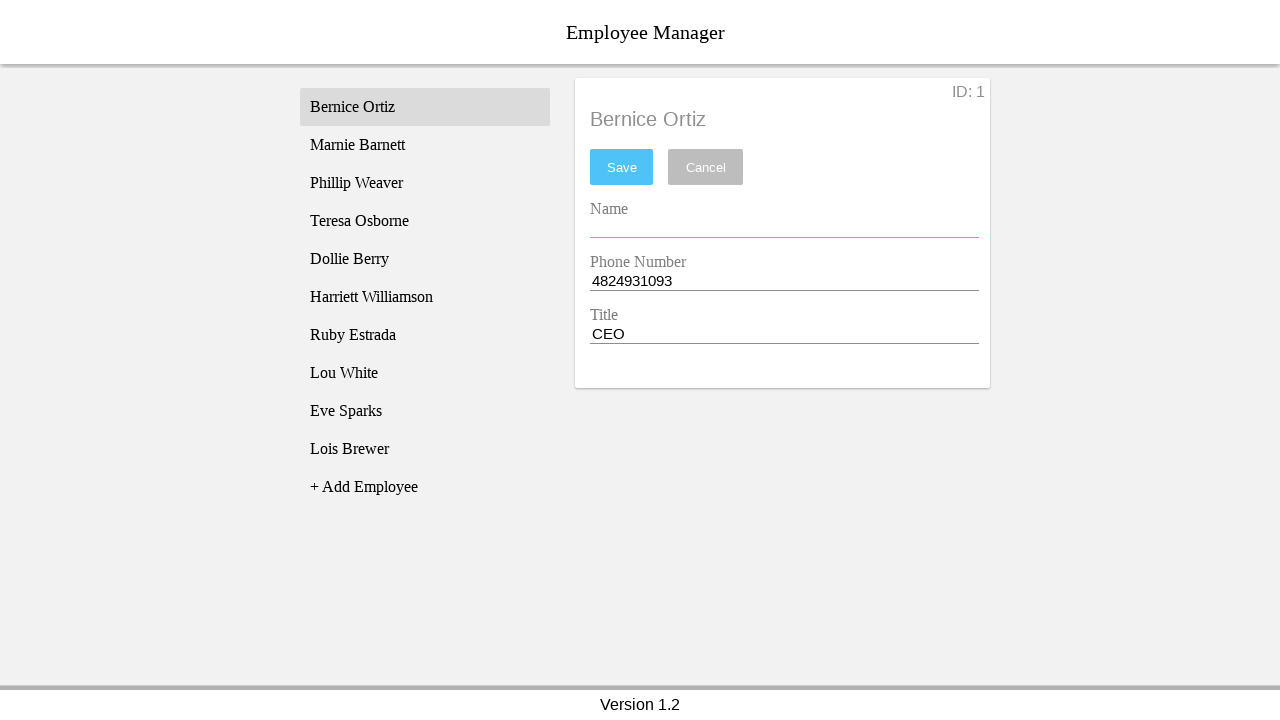

Clicked save button with empty name field at (622, 167) on #saveBtn
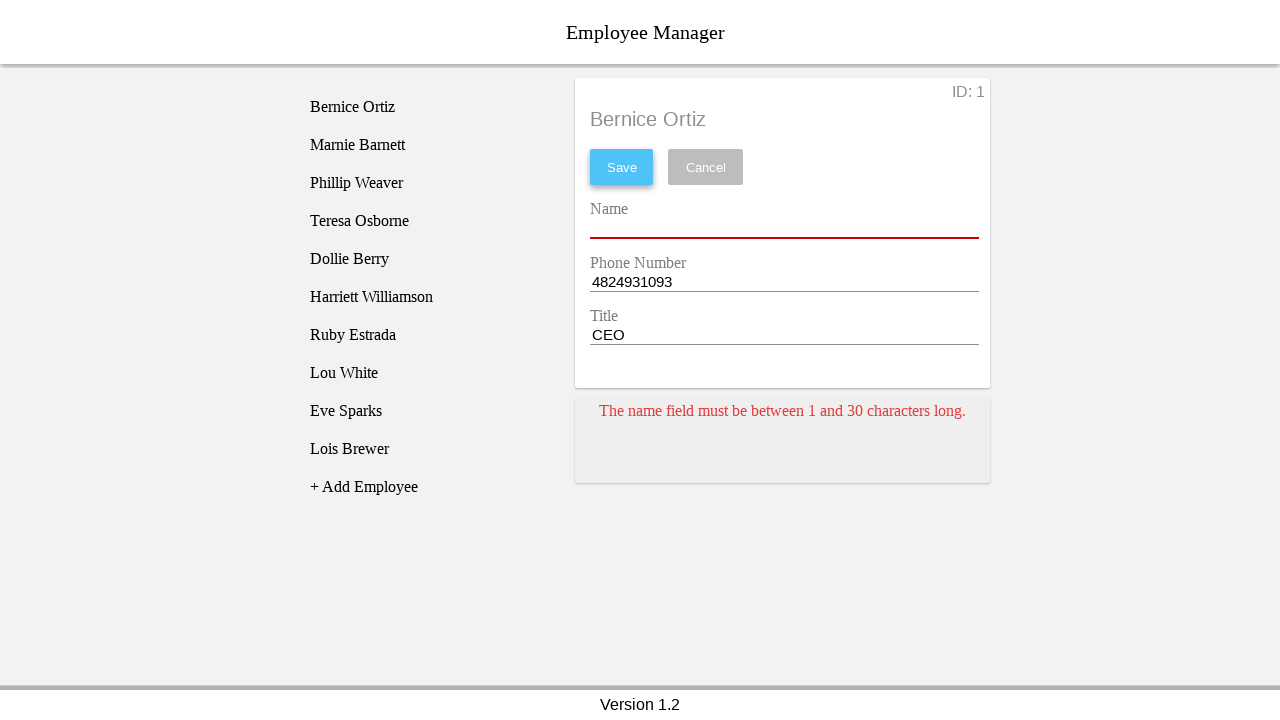

Error card appeared indicating empty name field error
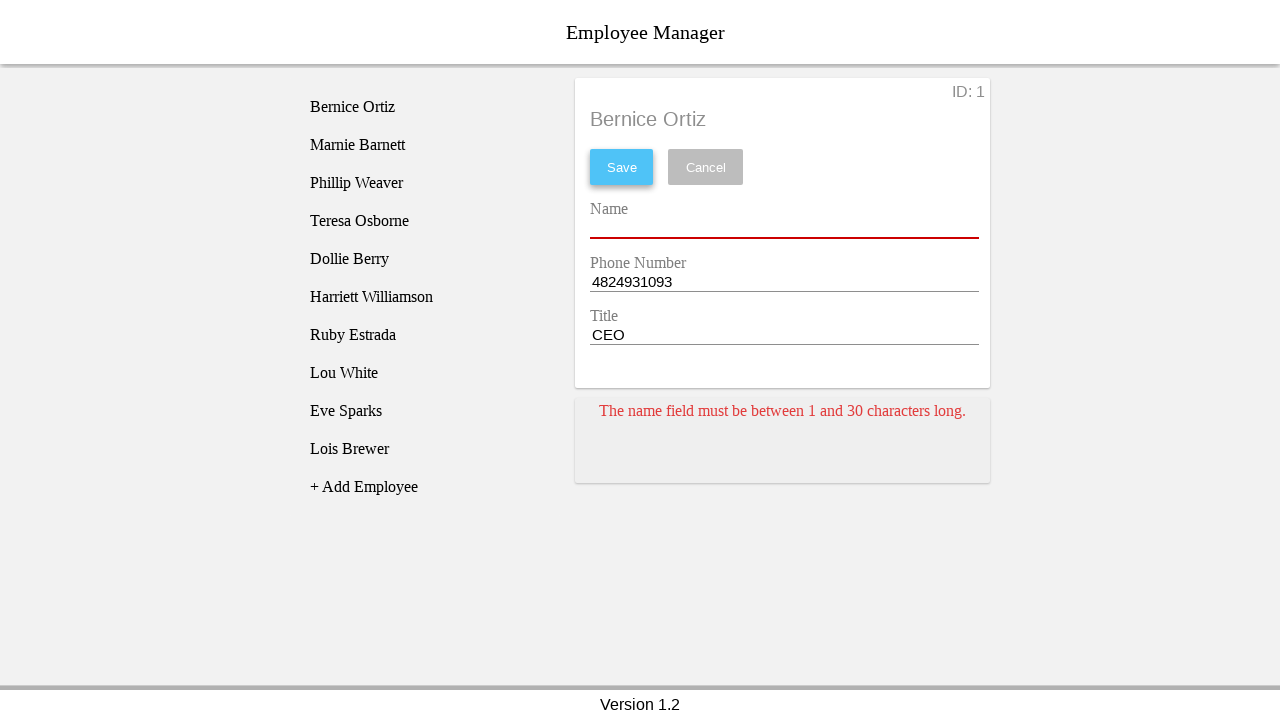

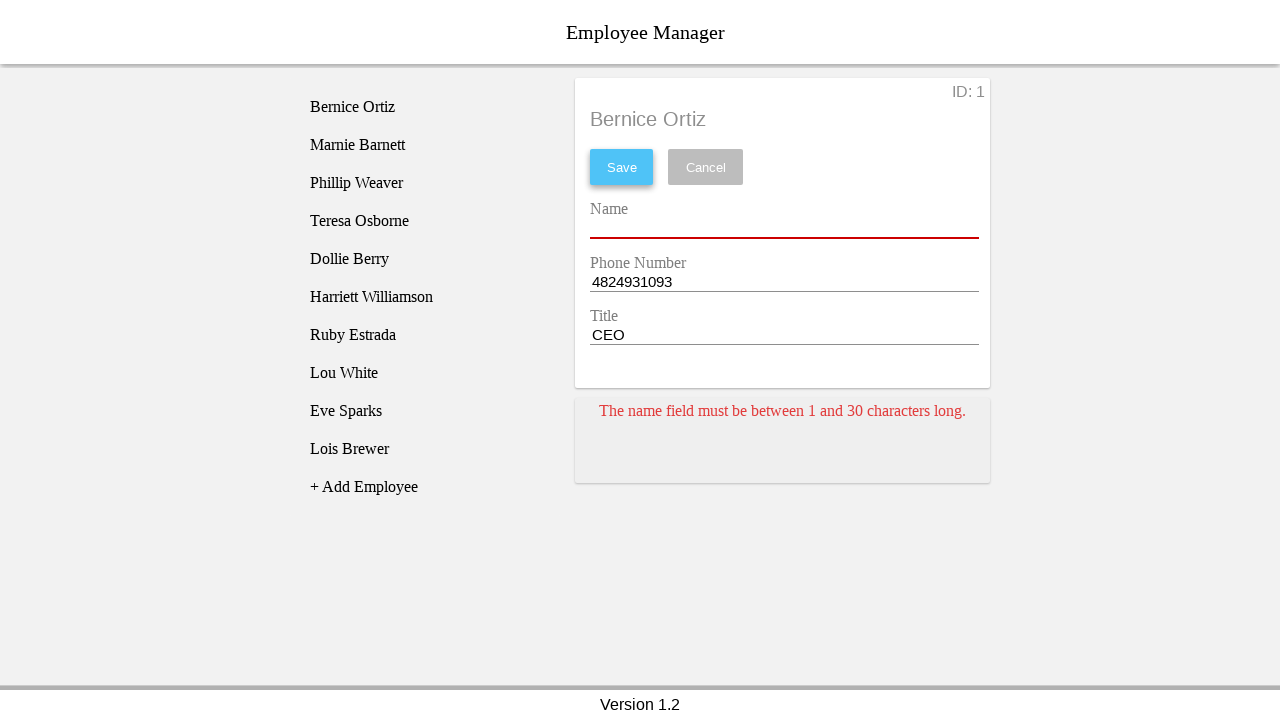